Tests a math calculation form by reading two numbers, calculating their sum, selecting the answer from a dropdown, and submitting the form

Starting URL: http://suninjuly.github.io/selects1.html

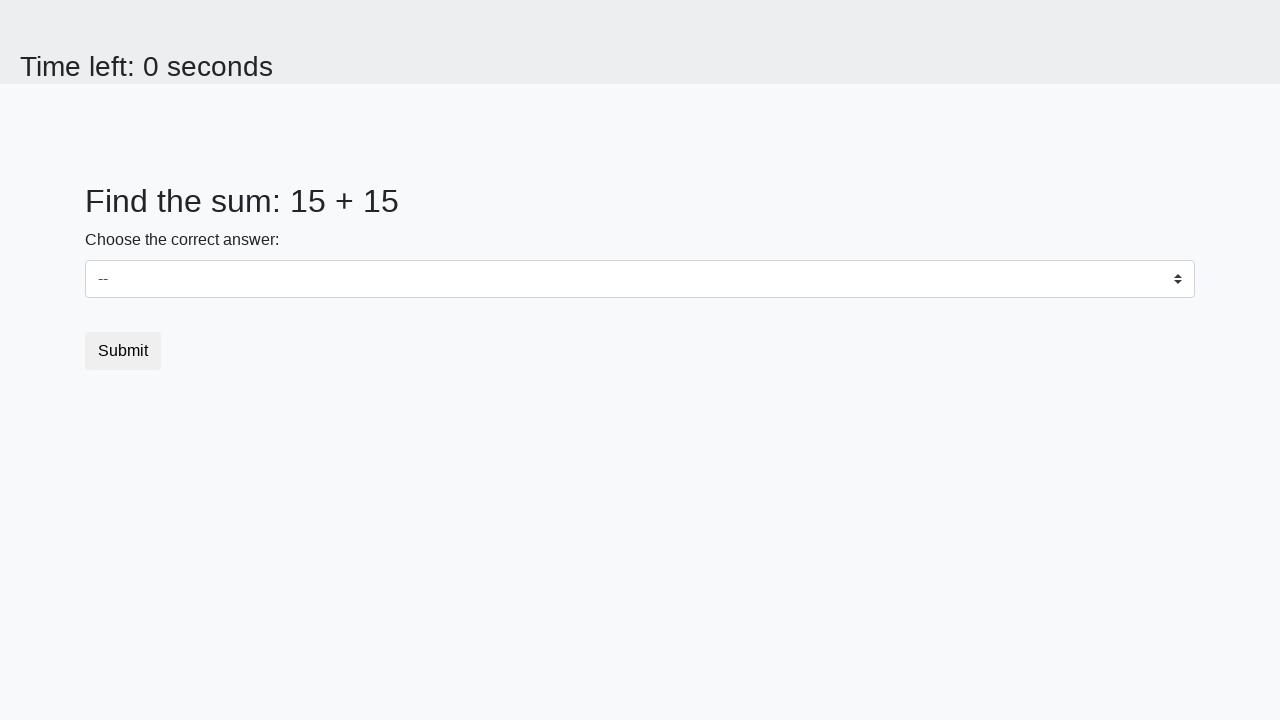

Retrieved first number from the page
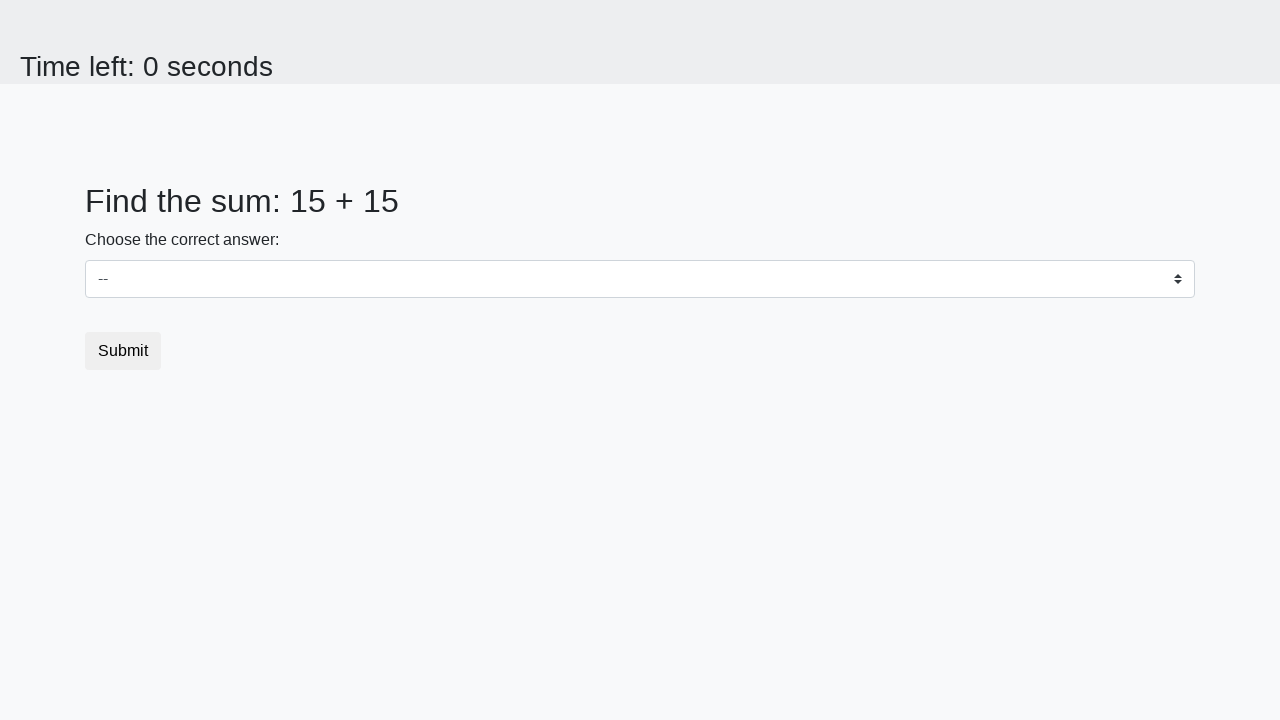

Retrieved second number from the page
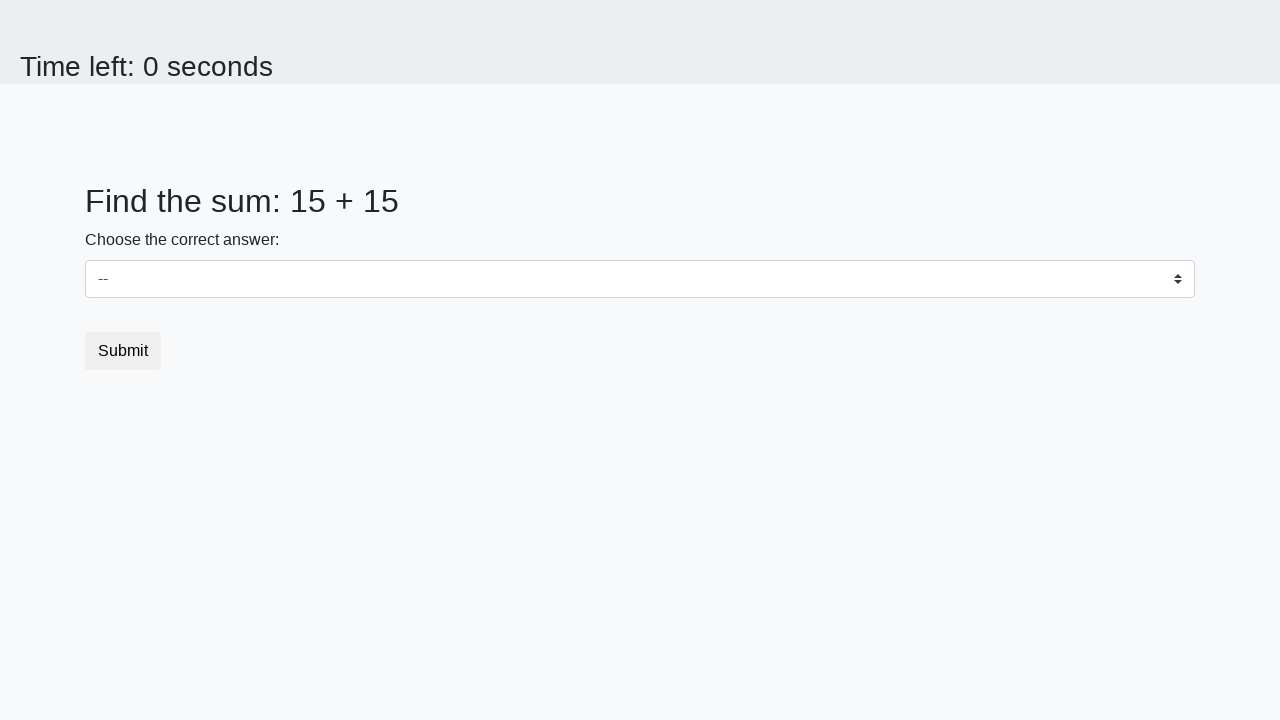

Calculated sum: 15 + 15 = 30
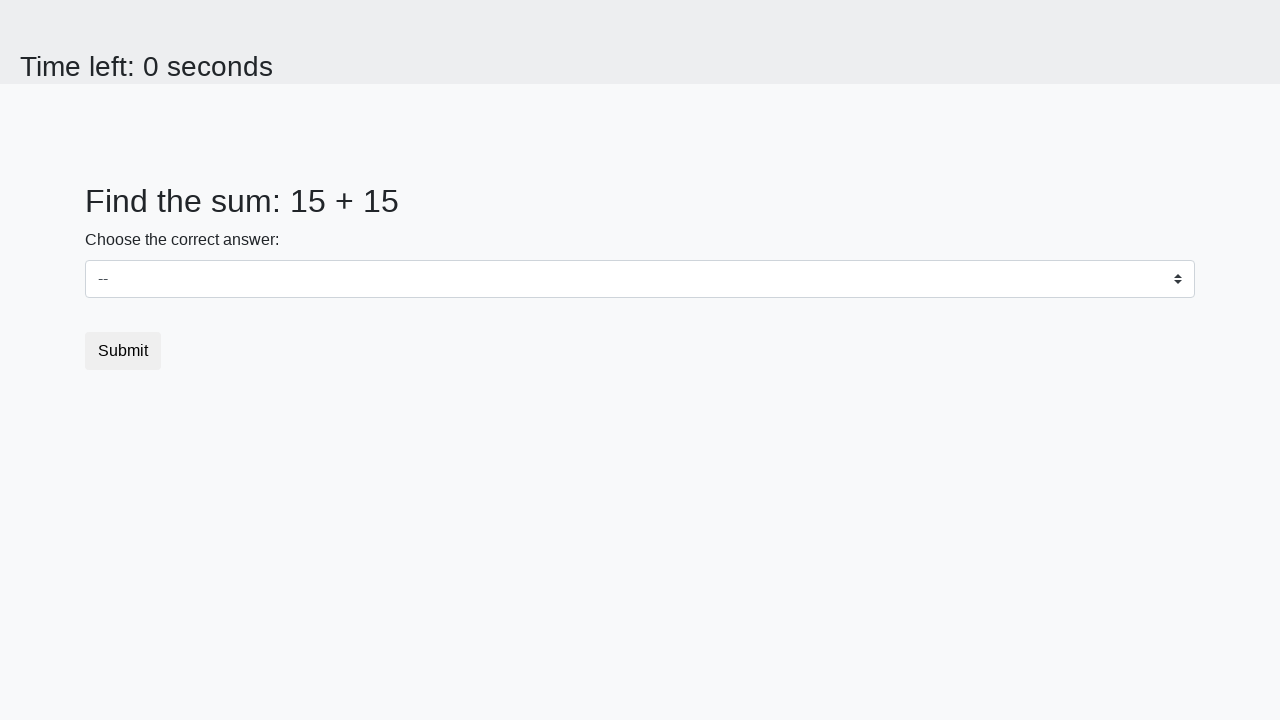

Selected answer '30' from dropdown on .custom-select
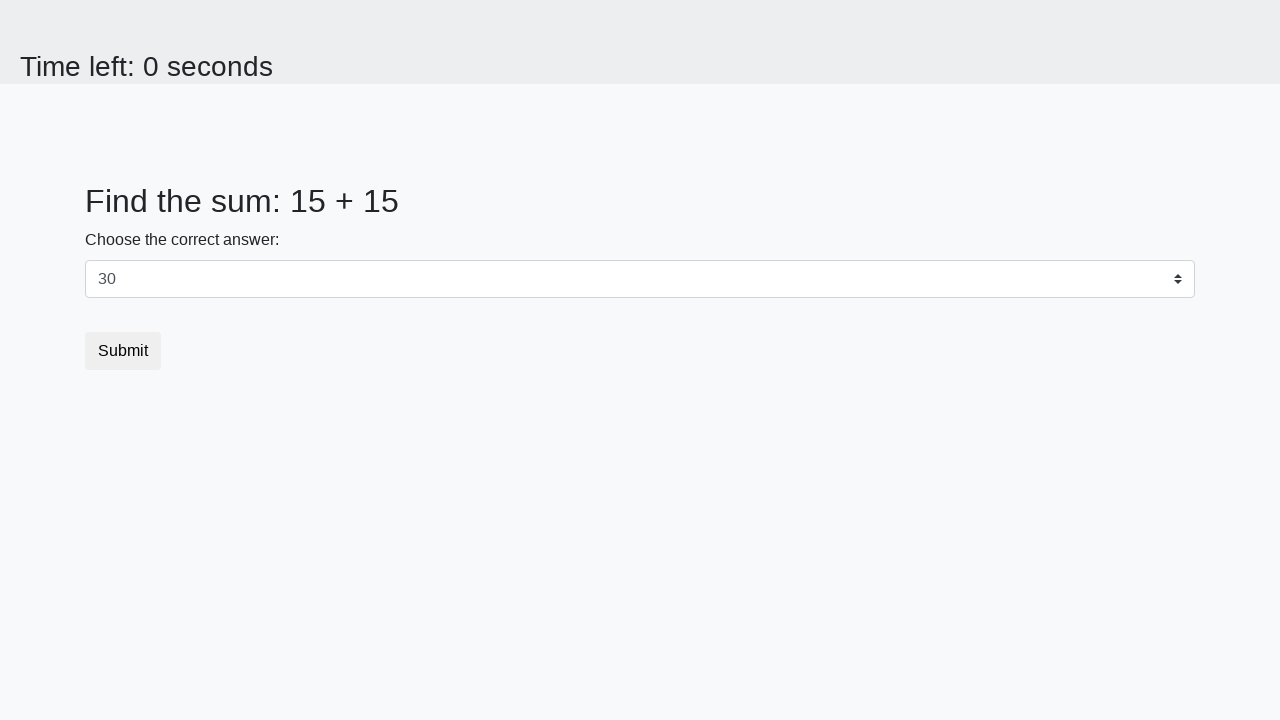

Clicked submit button at (123, 351) on .btn
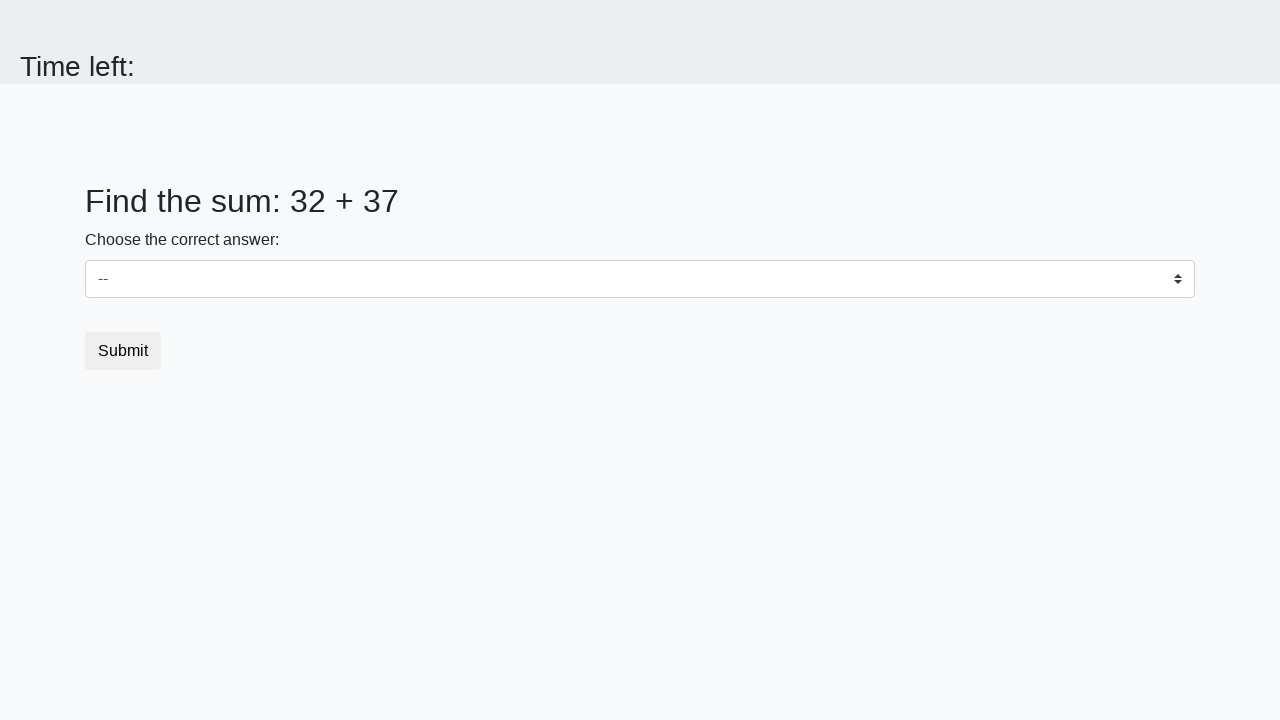

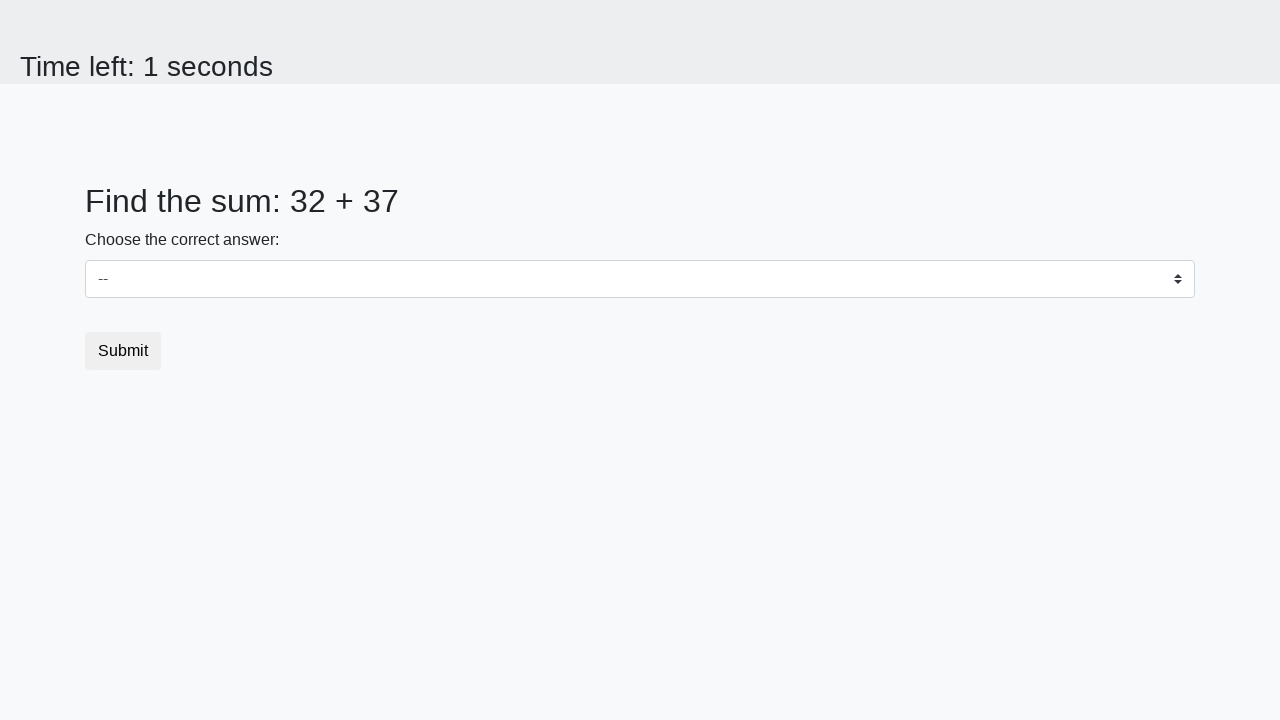